Opens the demo site homepage, clicks on the Web Form button, and verifies the form page loads with correct heading

Starting URL: https://bonigarcia.dev/selenium-webdriver-java/

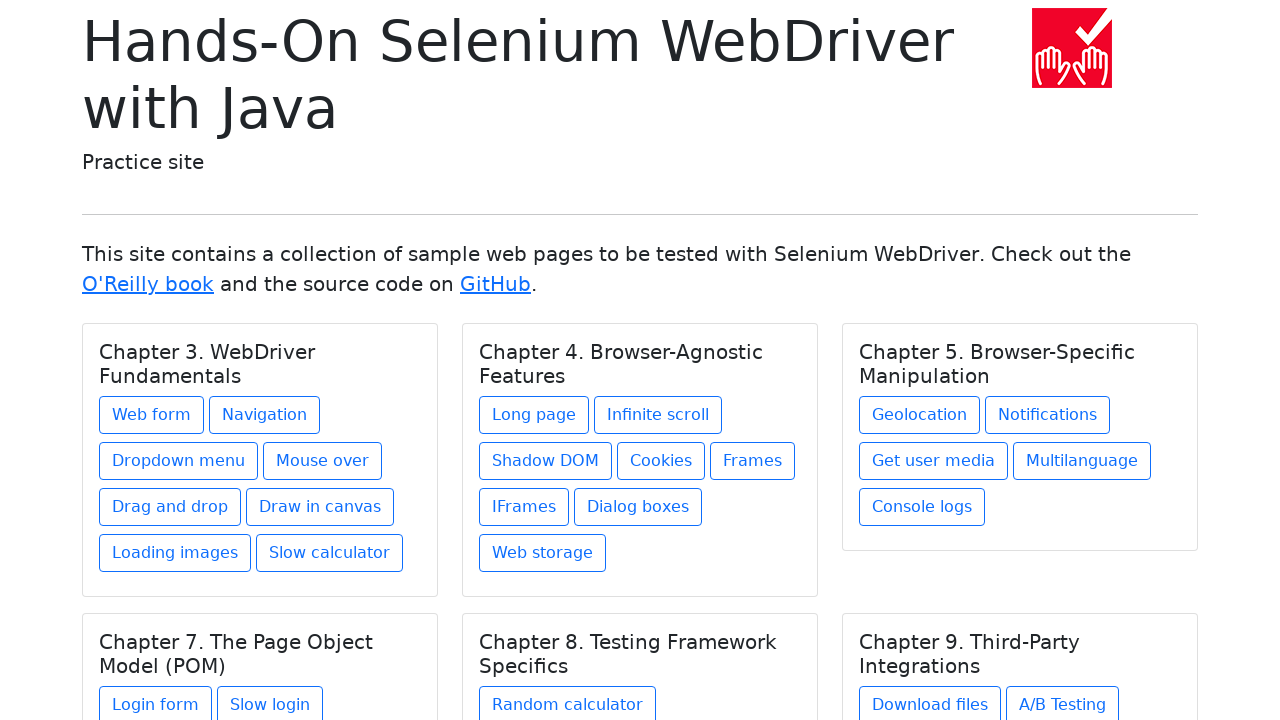

Navigated to demo site homepage
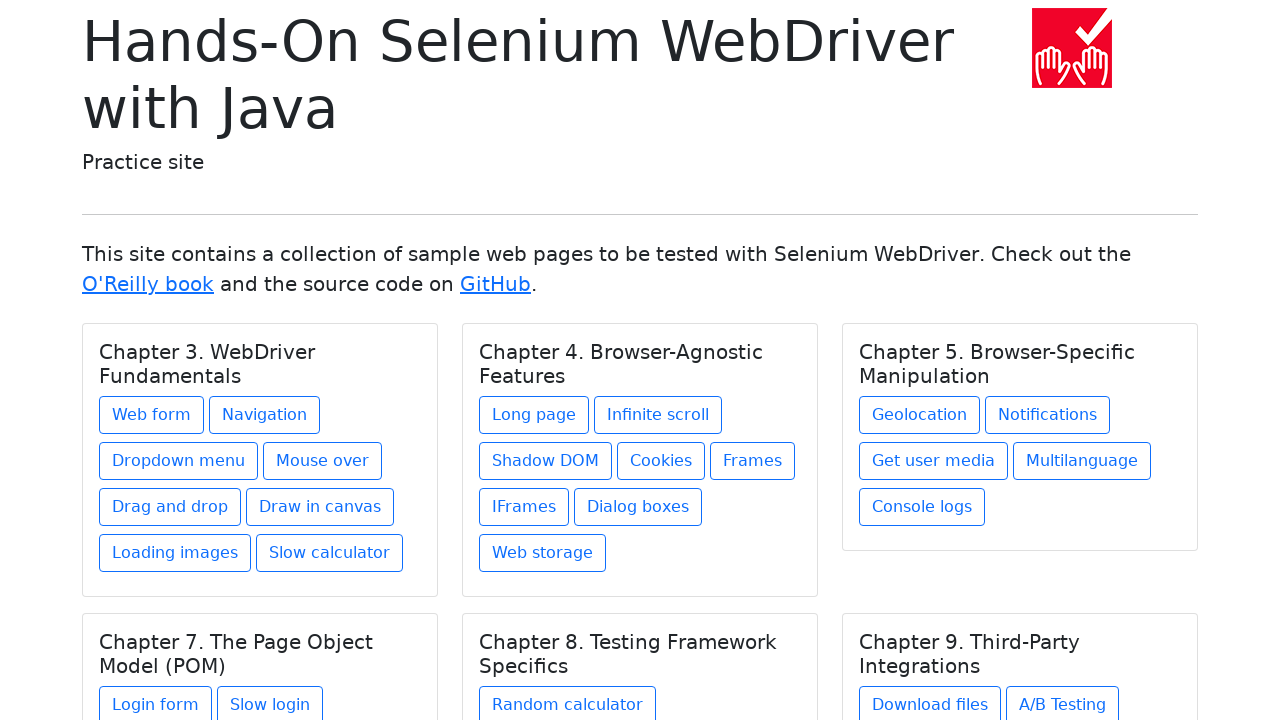

Clicked on Web Form button at (152, 415) on div.card-body a.btn
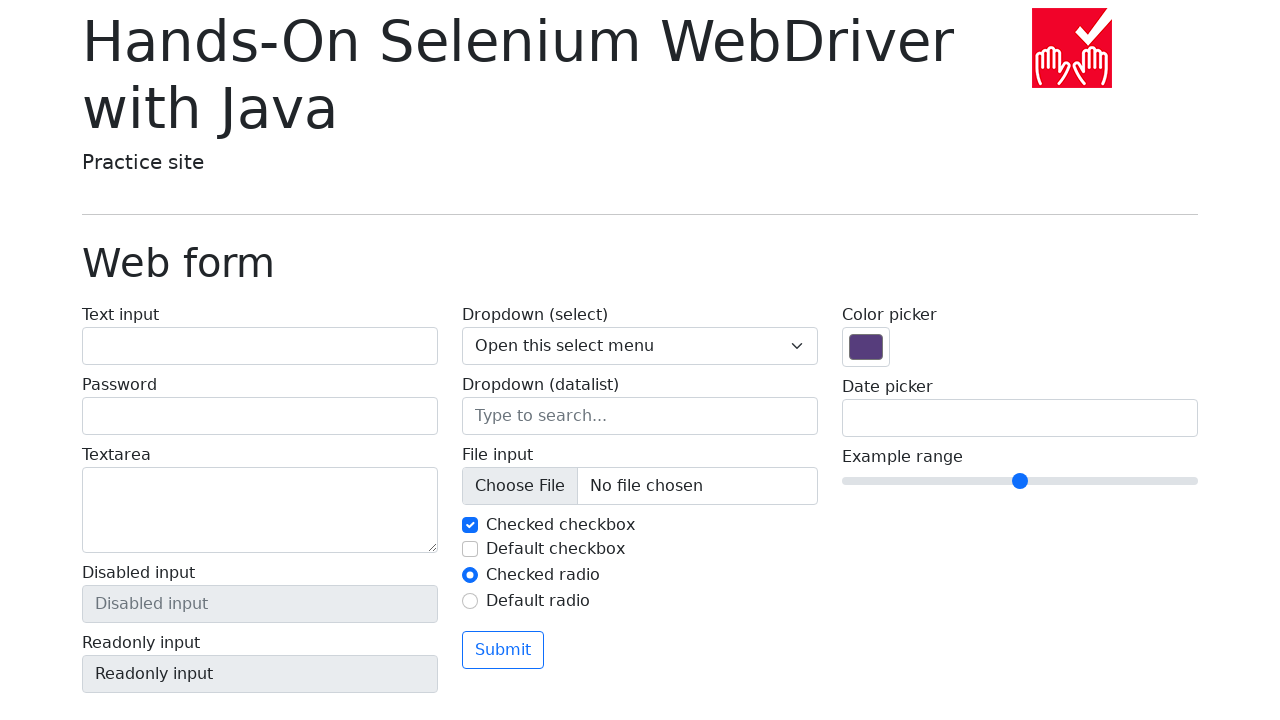

Web form heading element loaded
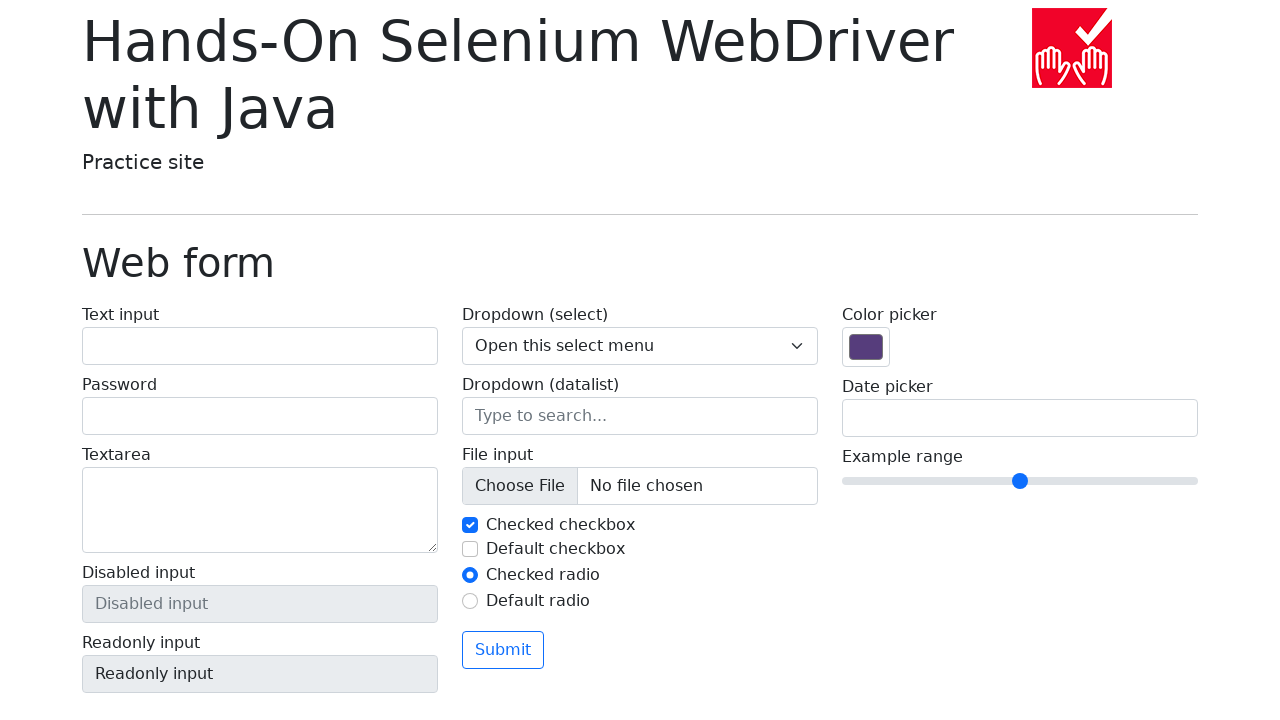

Verified 'Web form' heading is present on the page
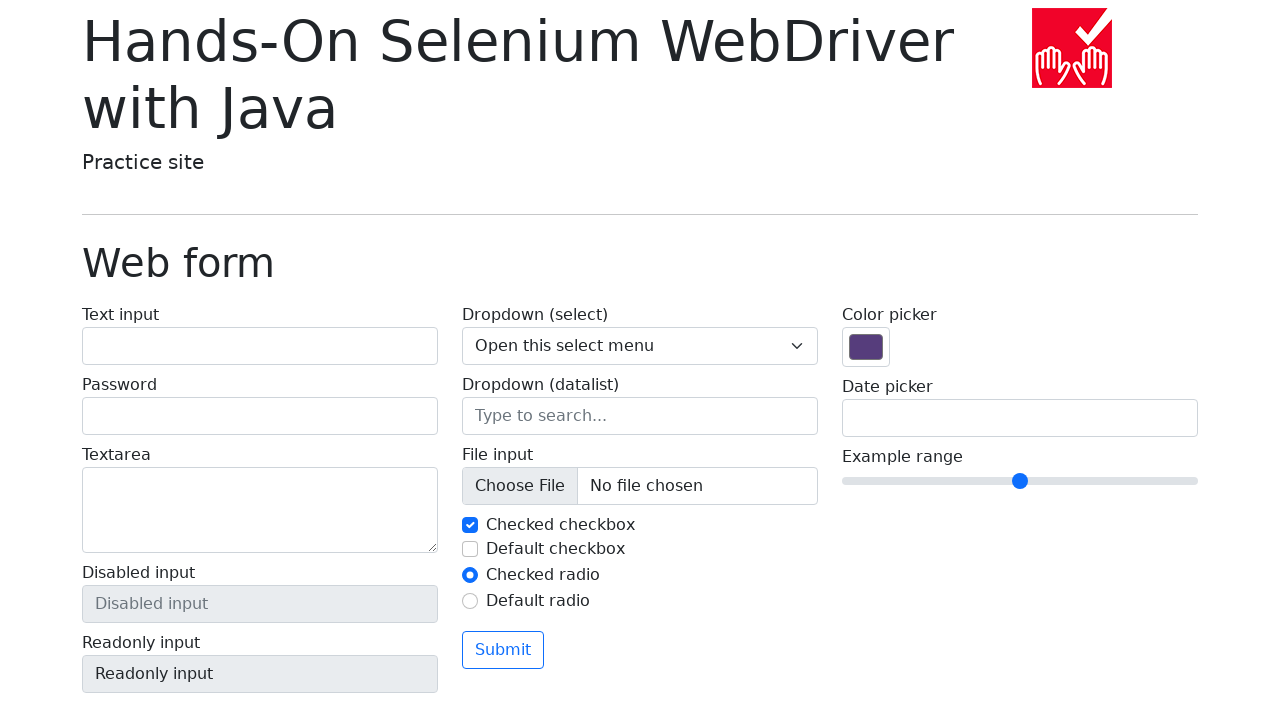

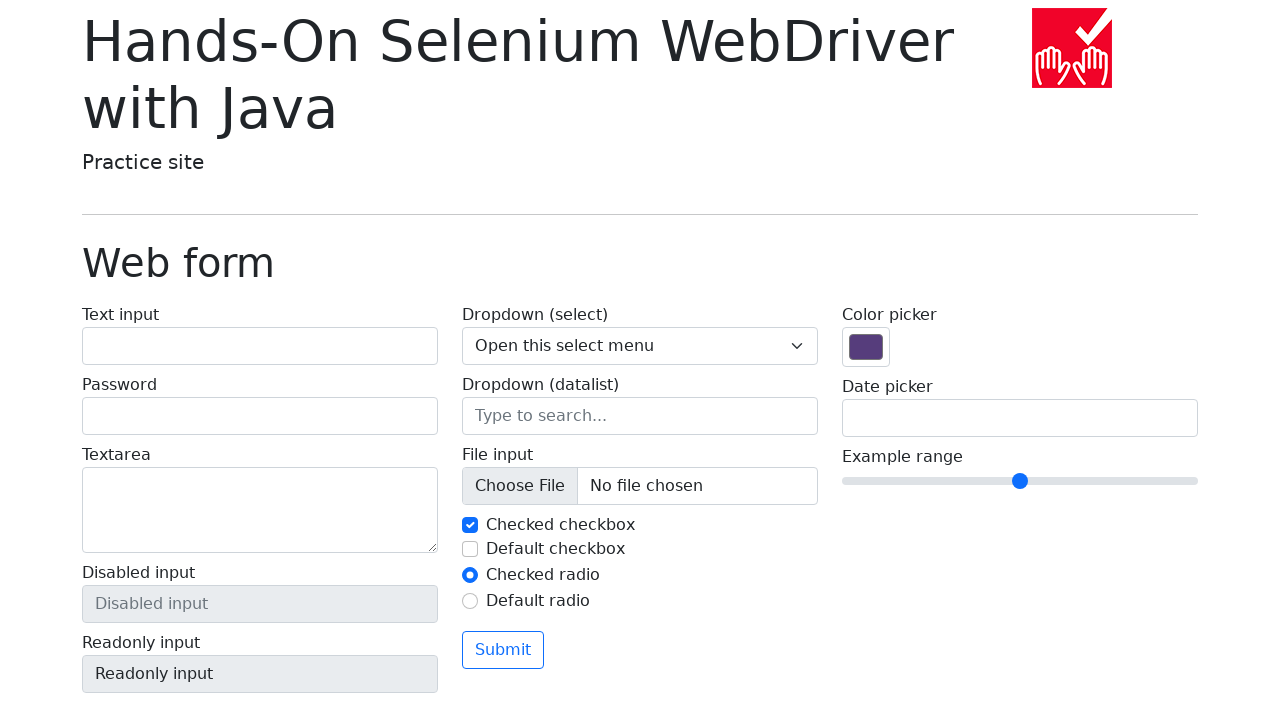